Navigates to the Automation Practice page and verifies that footer links are present and accessible on the page.

Starting URL: https://rahulshettyacademy.com/AutomationPractice/

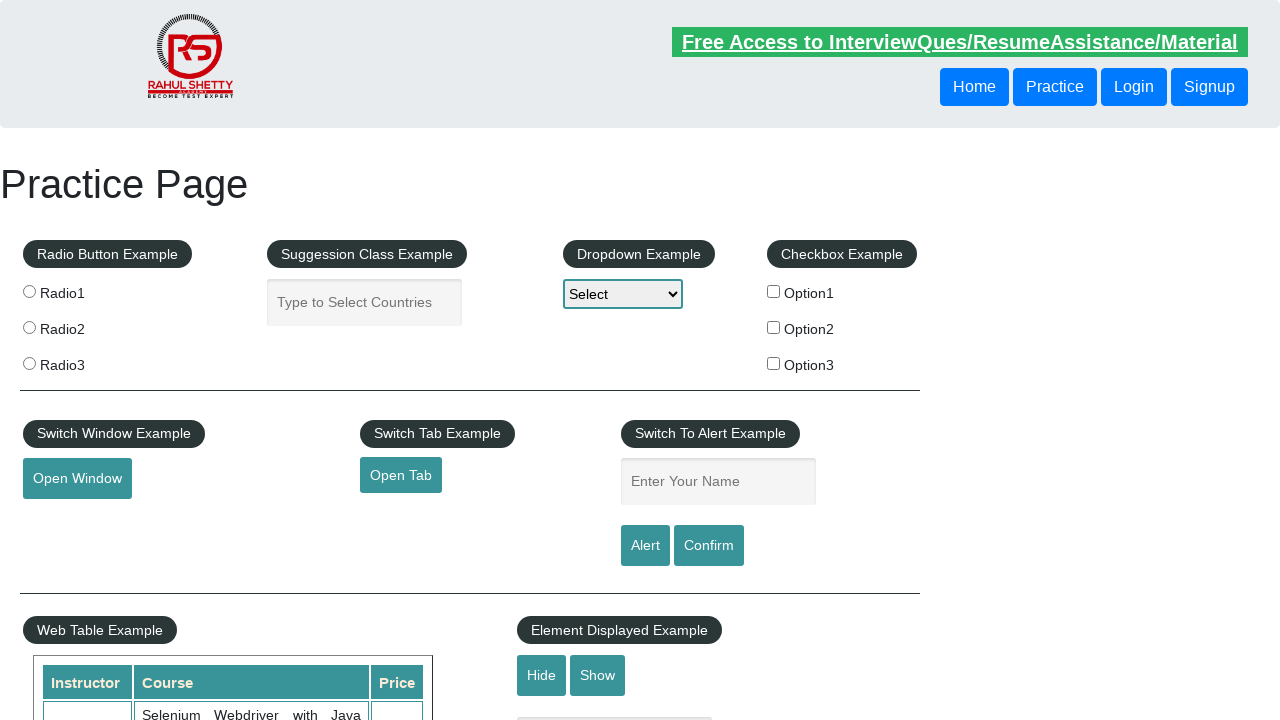

Navigated to Automation Practice page
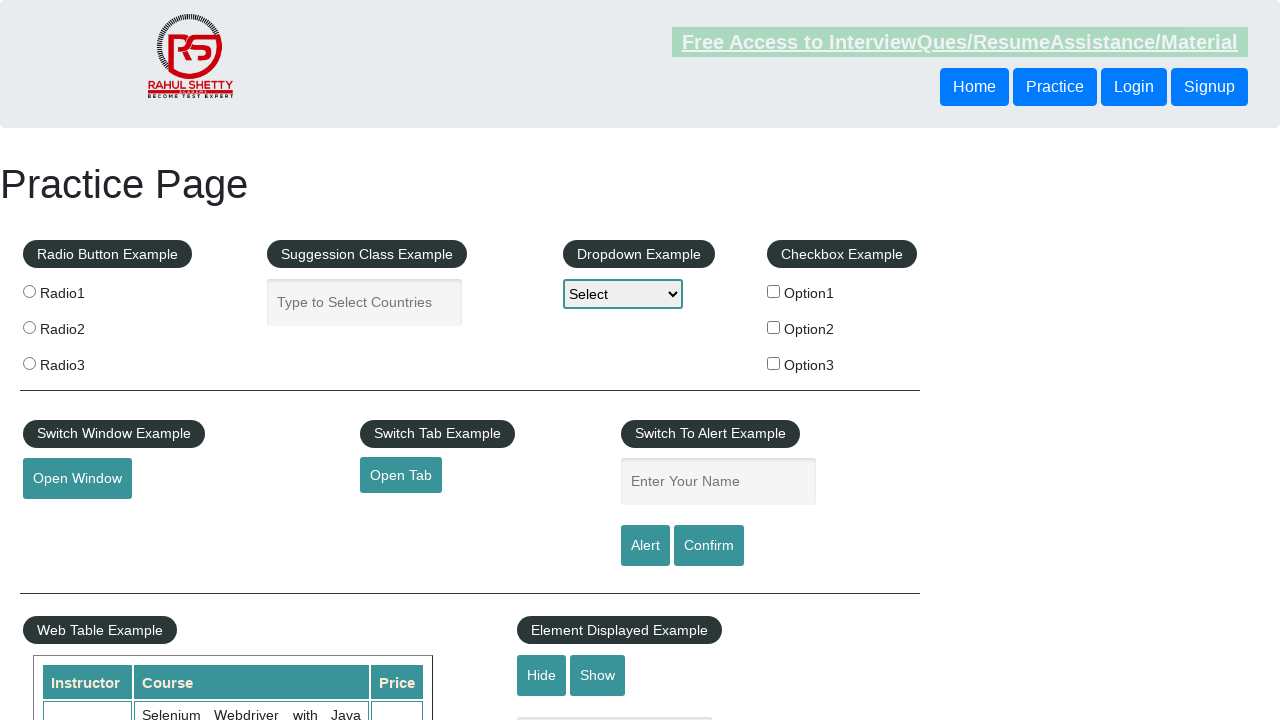

Footer section is visible
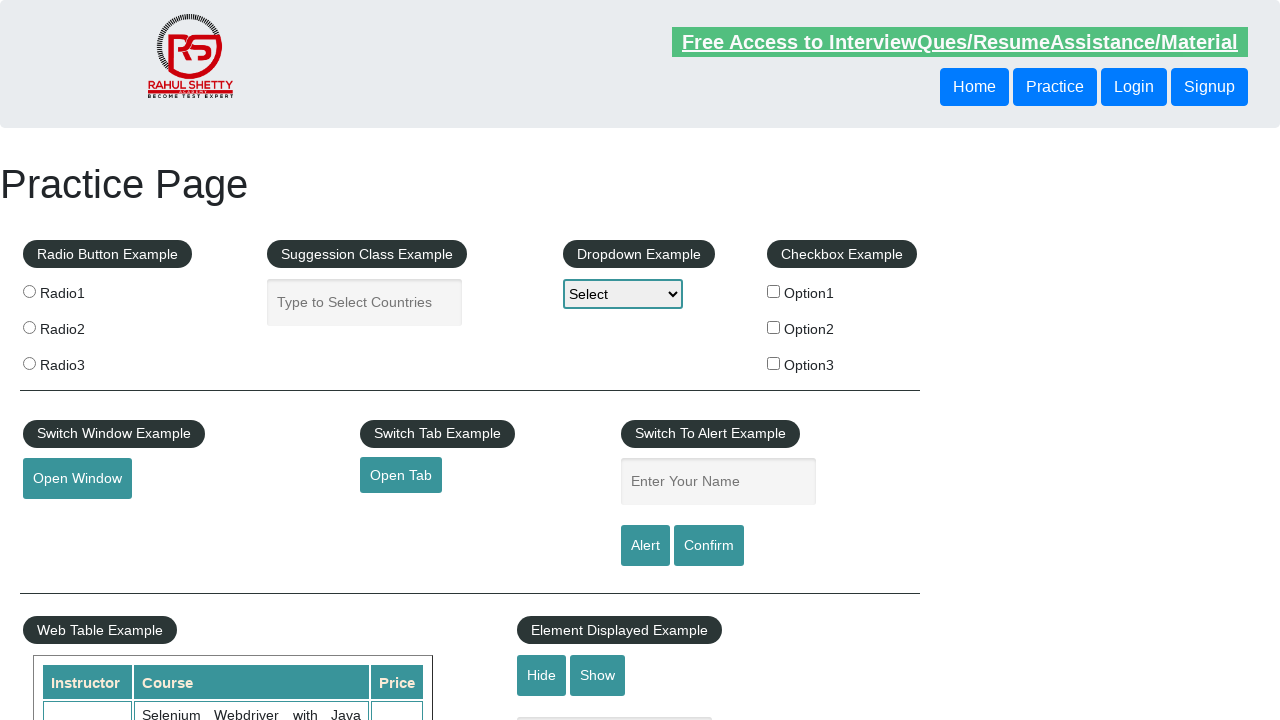

Found 20 links in footer
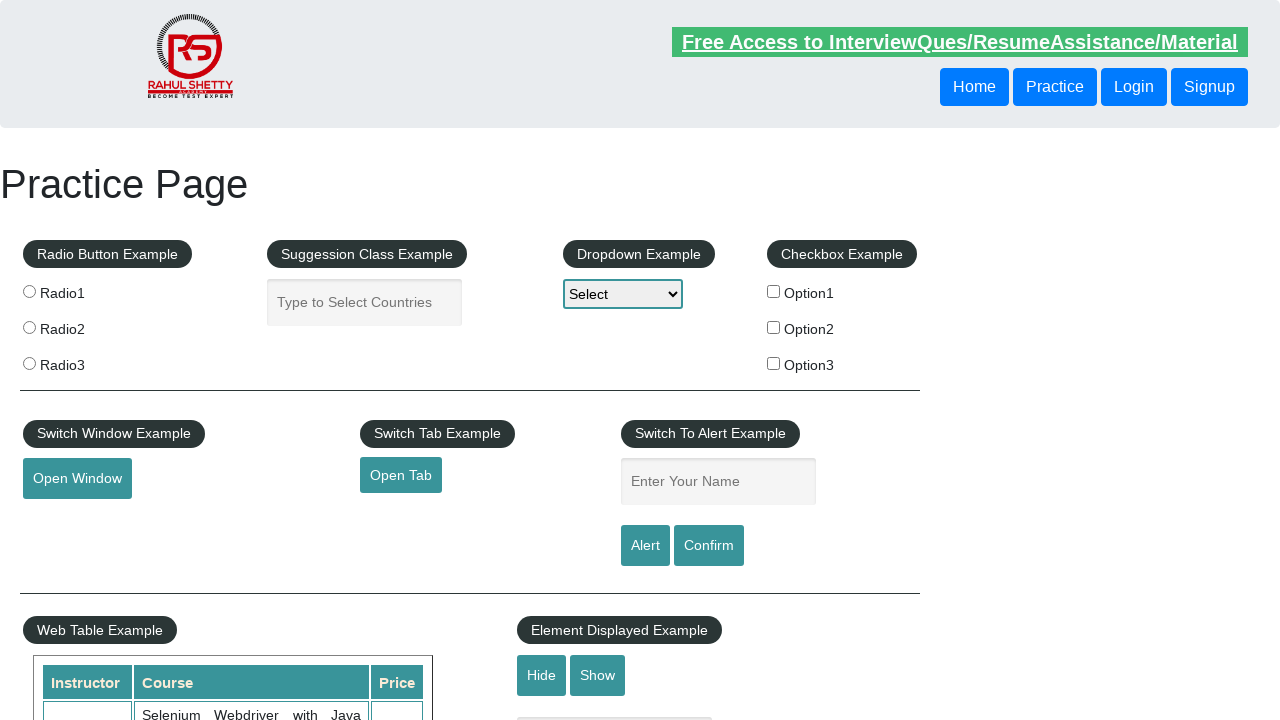

Verified footer contains links
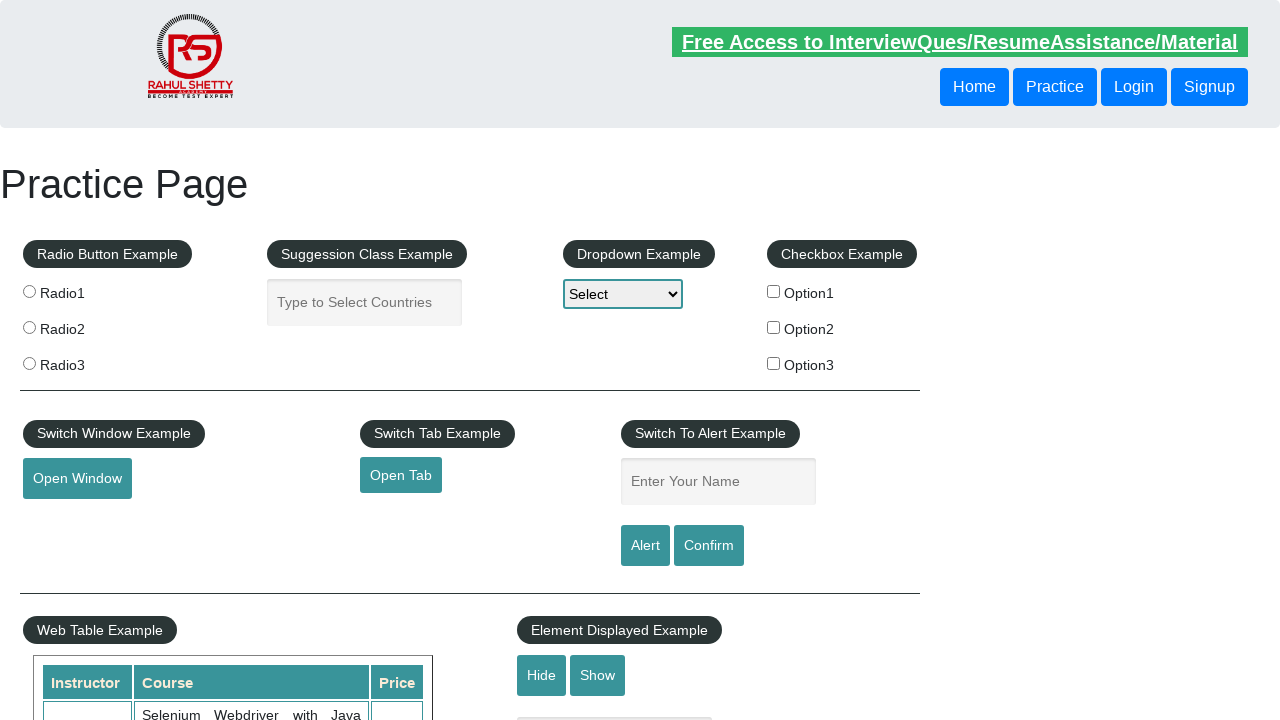

Retrieved first footer link href: #
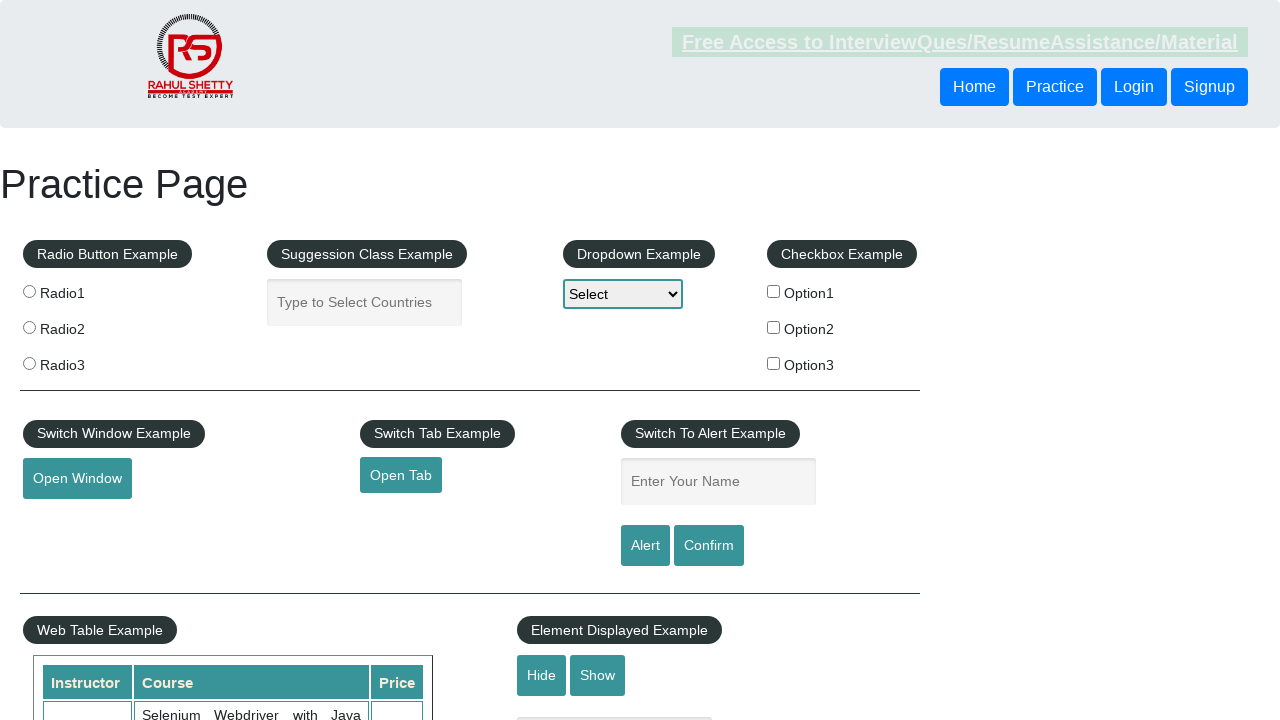

Clicked on first footer link at (157, 482) on div.footer, div[class*=' footer'] >> a >> nth=0
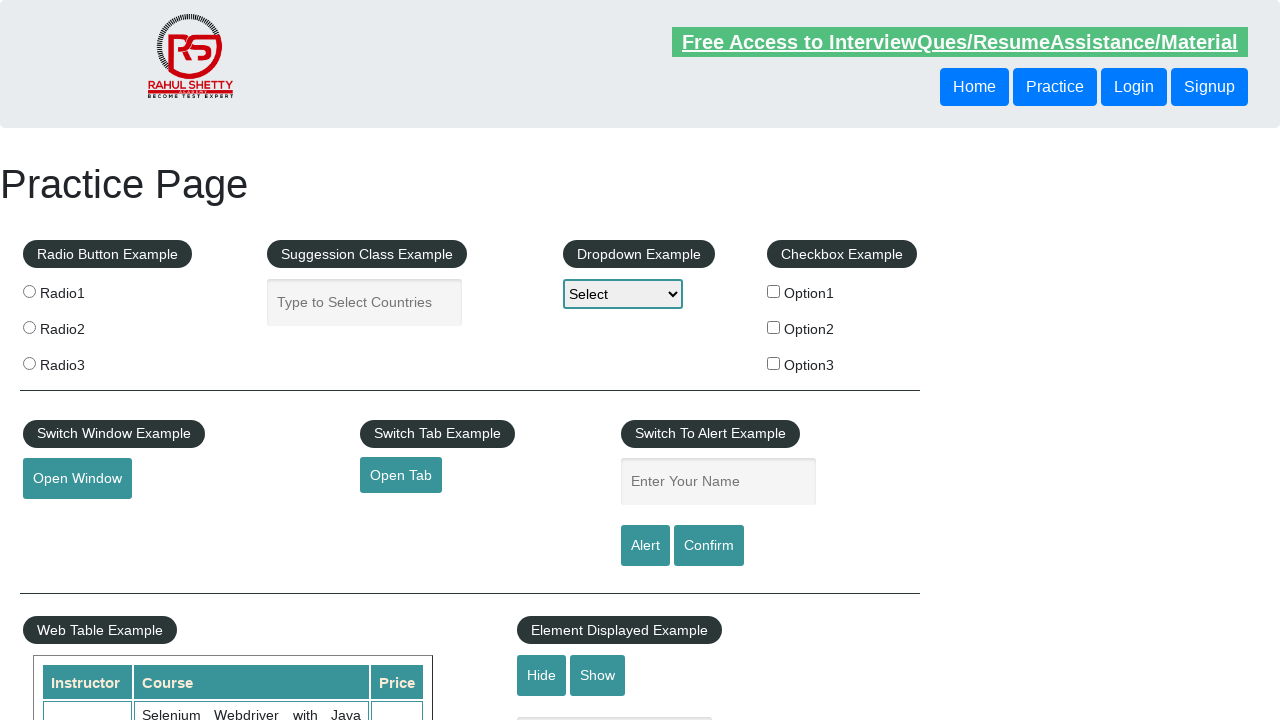

Page loaded after clicking first footer link
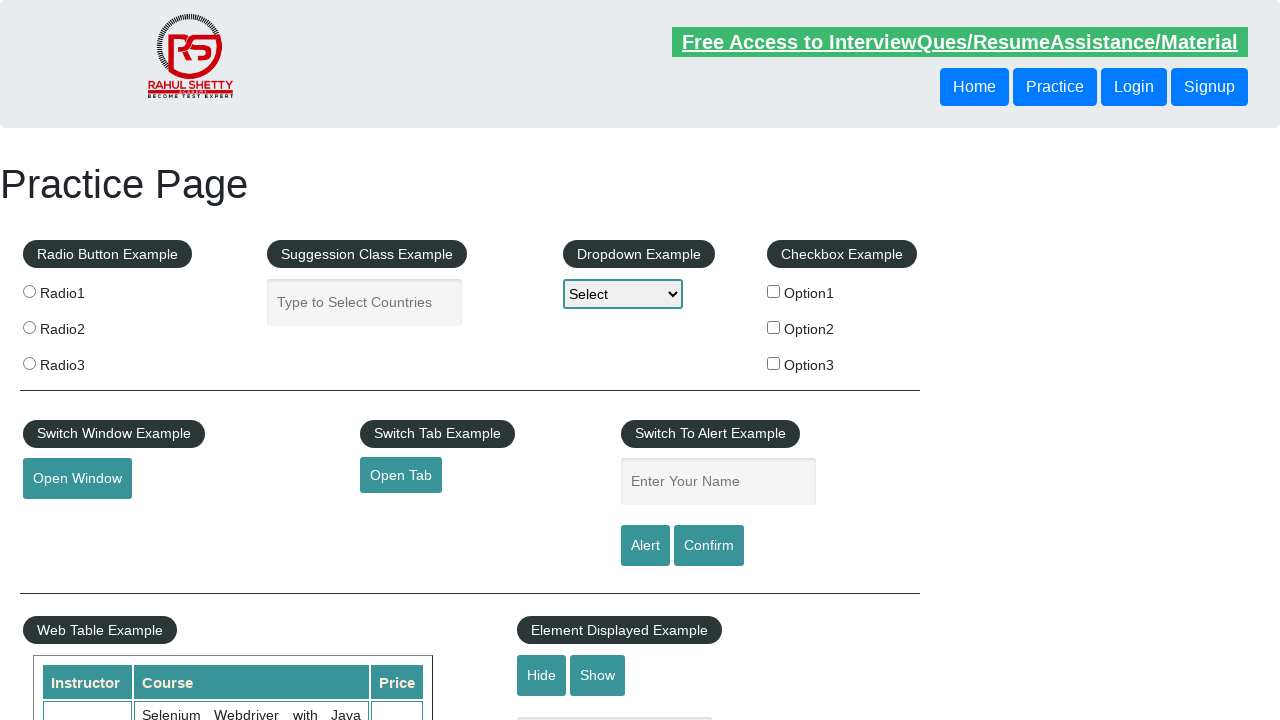

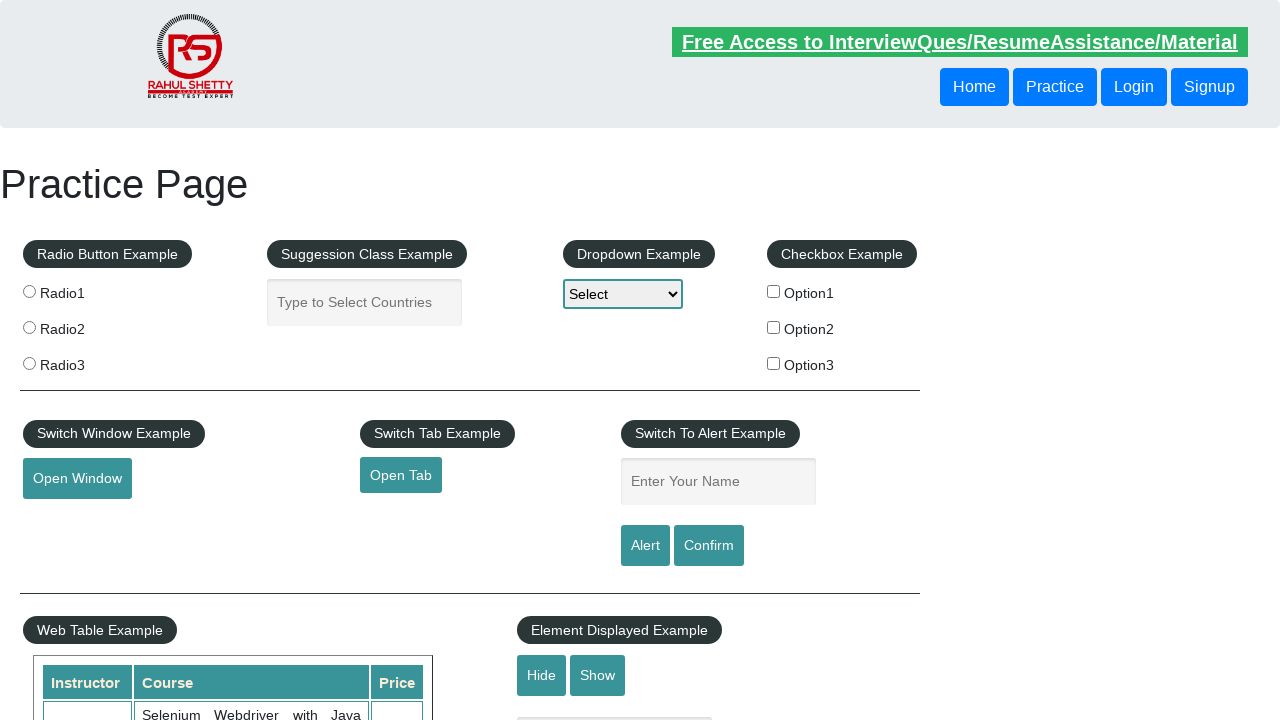